Navigates to the IRCTC Tourism website and waits for the page to load (screenshot functionality removed as it's not a browser interaction test)

Starting URL: https://irctctourism.com/

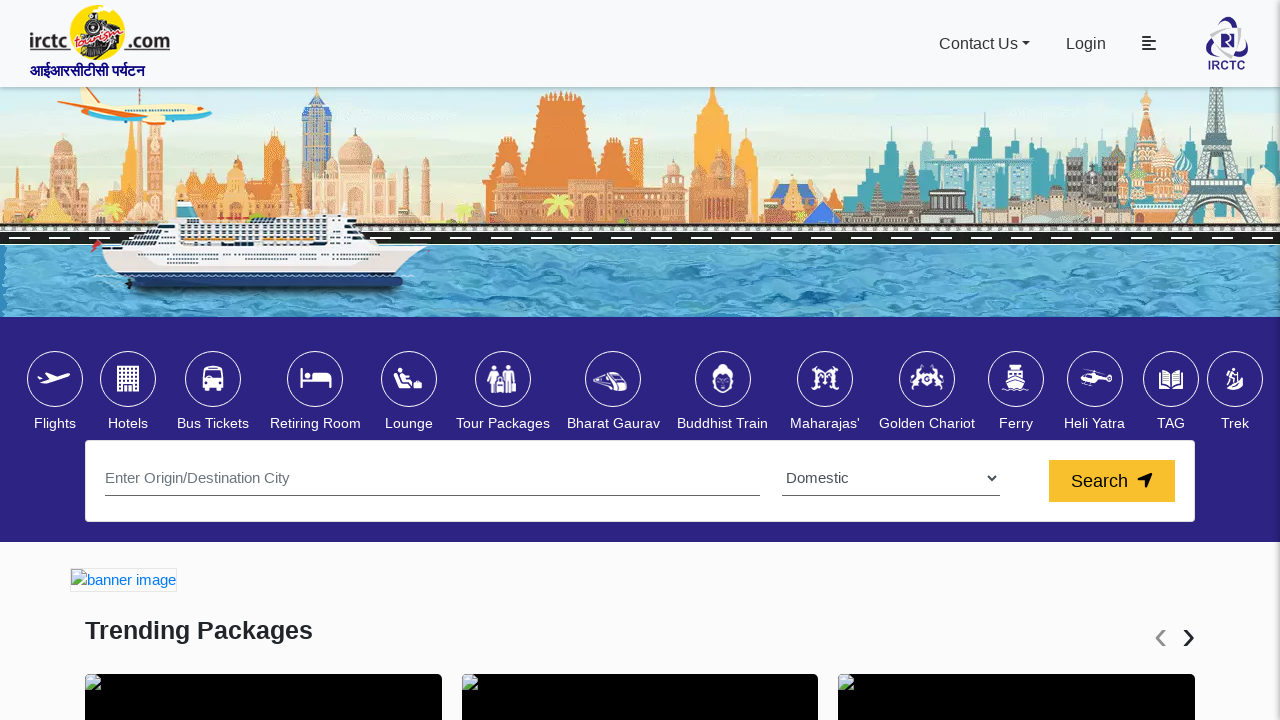

Navigated to IRCTC Tourism website
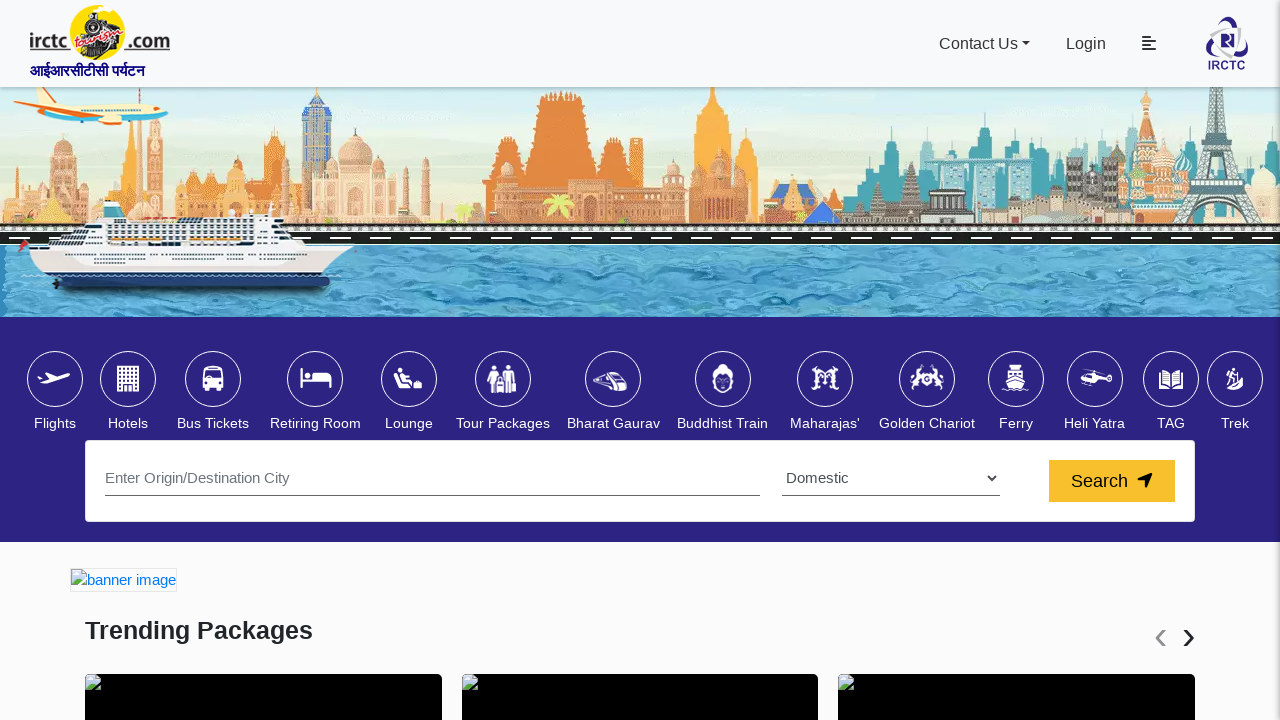

Page fully loaded with networkidle state
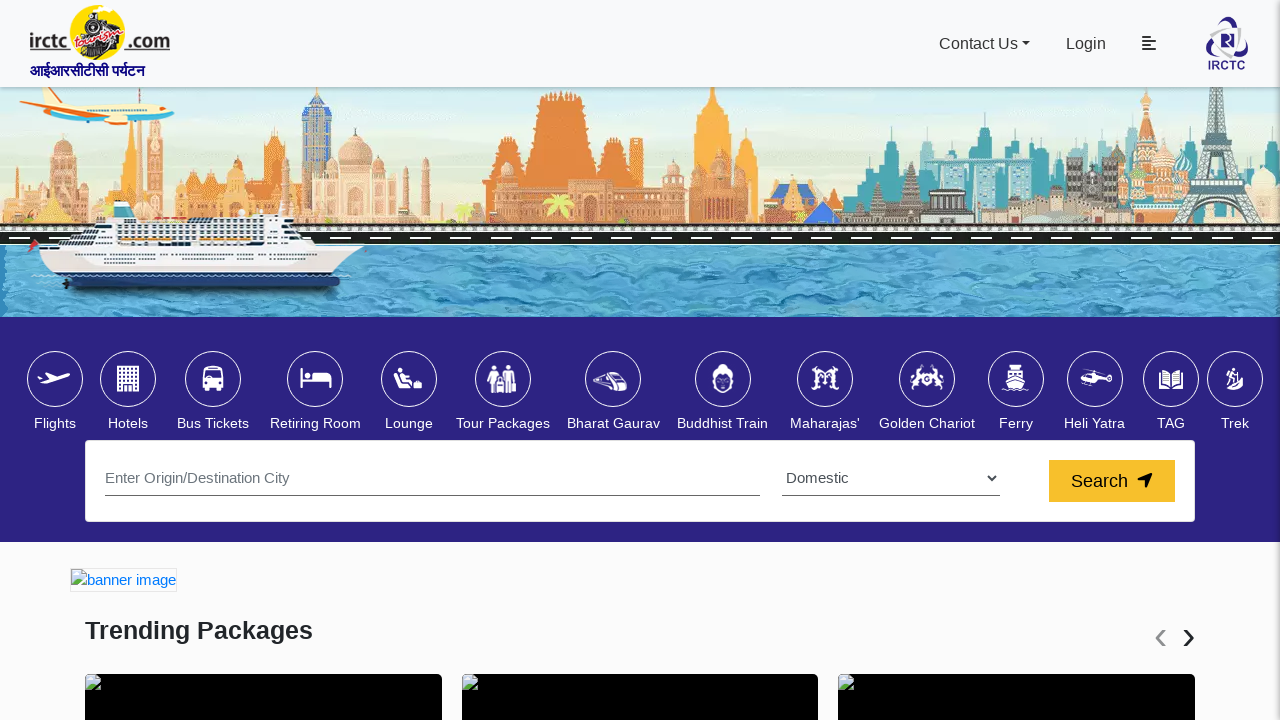

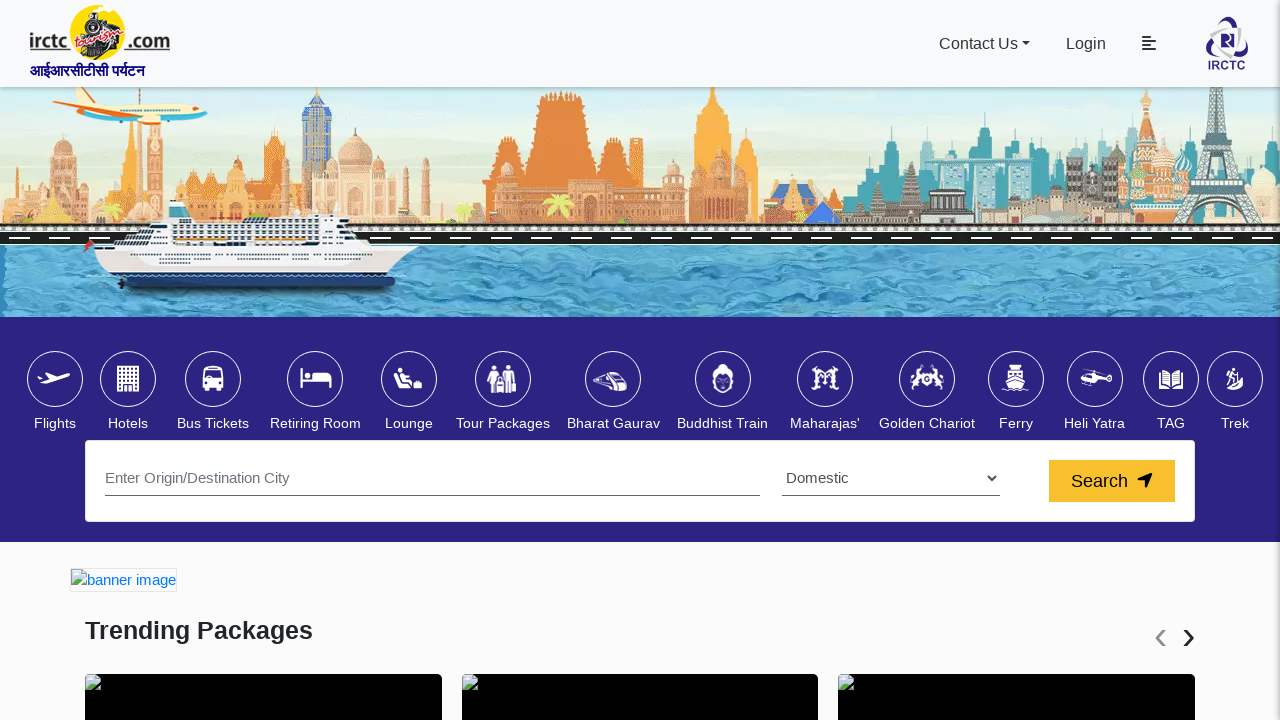